Demonstrates link navigation by visiting the HubSpot login page and clicking on the Privacy Policy link using partial link text matching.

Starting URL: https://app.hubspot.com/login

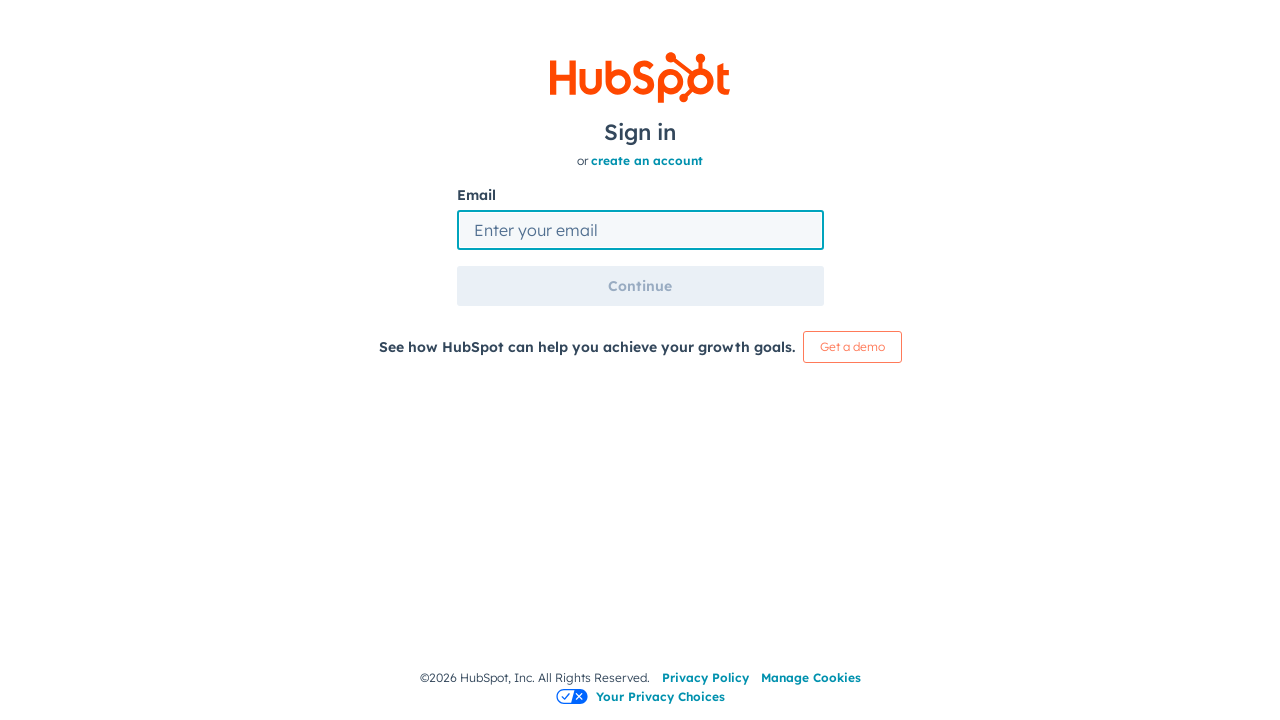

Waited for HubSpot login page to load with networkidle state
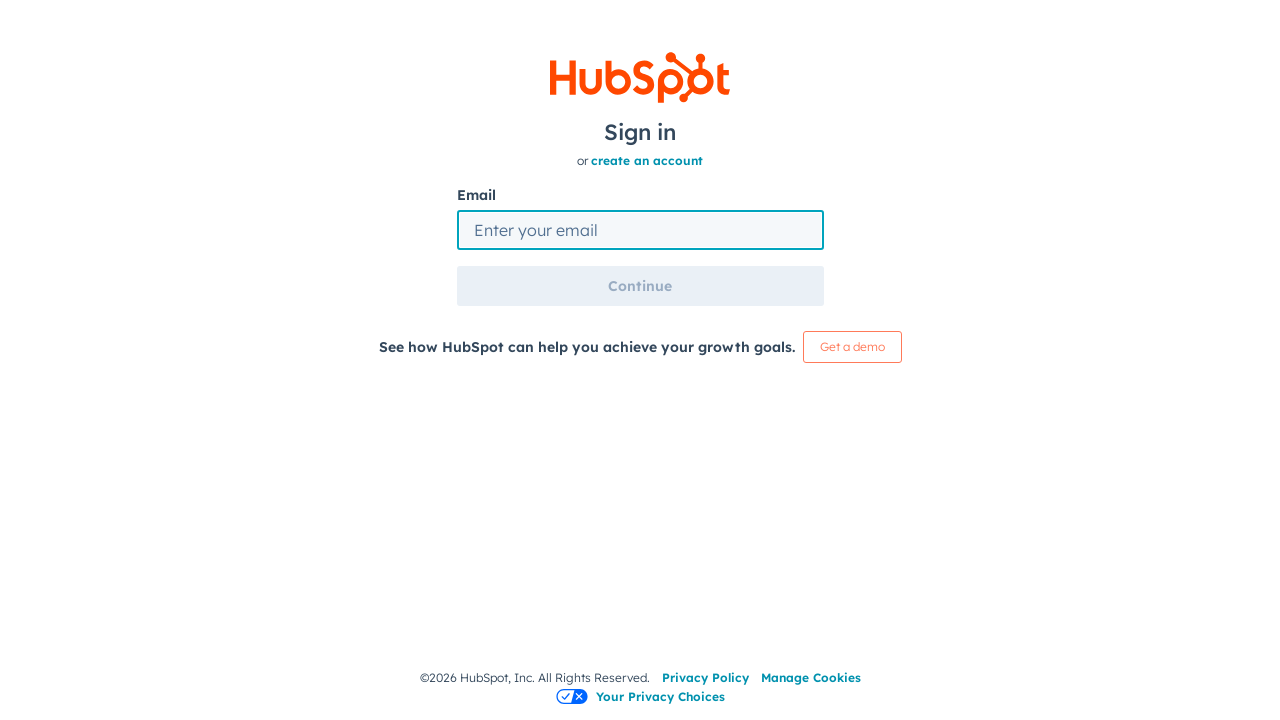

Clicked on Privacy Policy link using partial text matching at (705, 678) on a:has-text('Privacy')
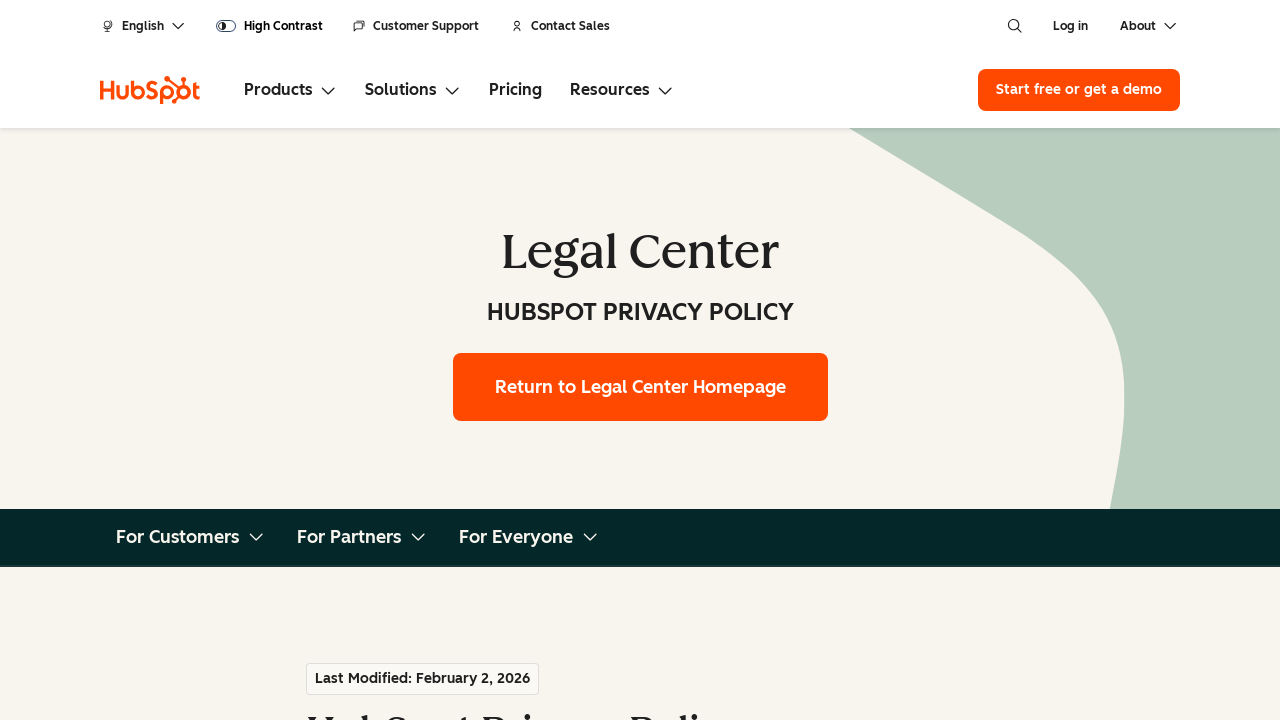

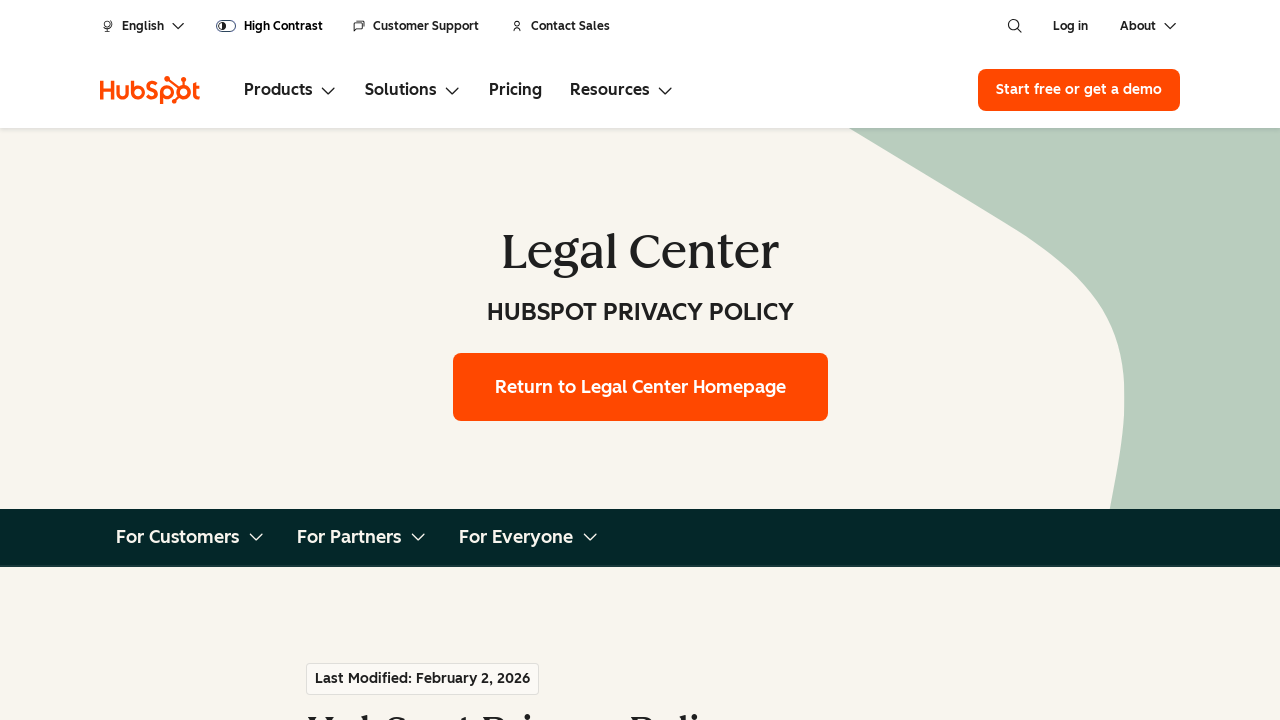